Tests browser navigation between two pages and uses back navigation to return to the original page

Starting URL: https://the-internet.herokuapp.com/

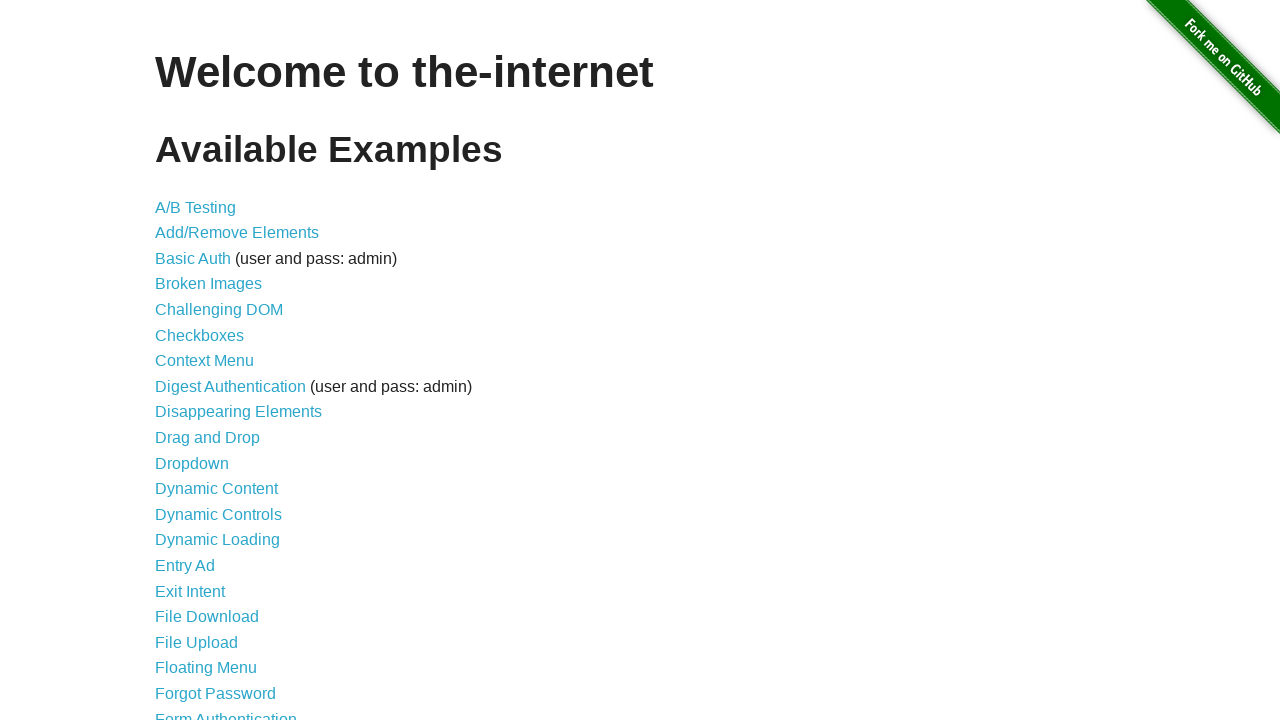

Navigated to the-internet.herokuapp.com home page
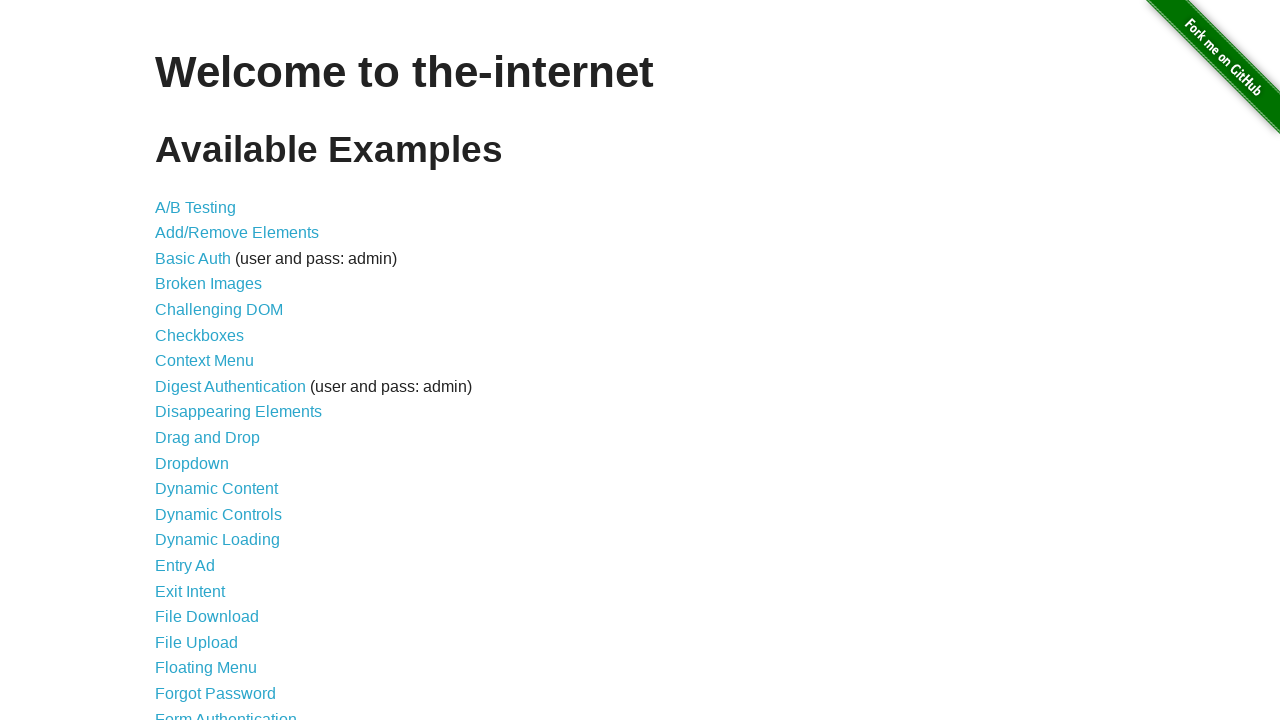

Navigated to GitHub
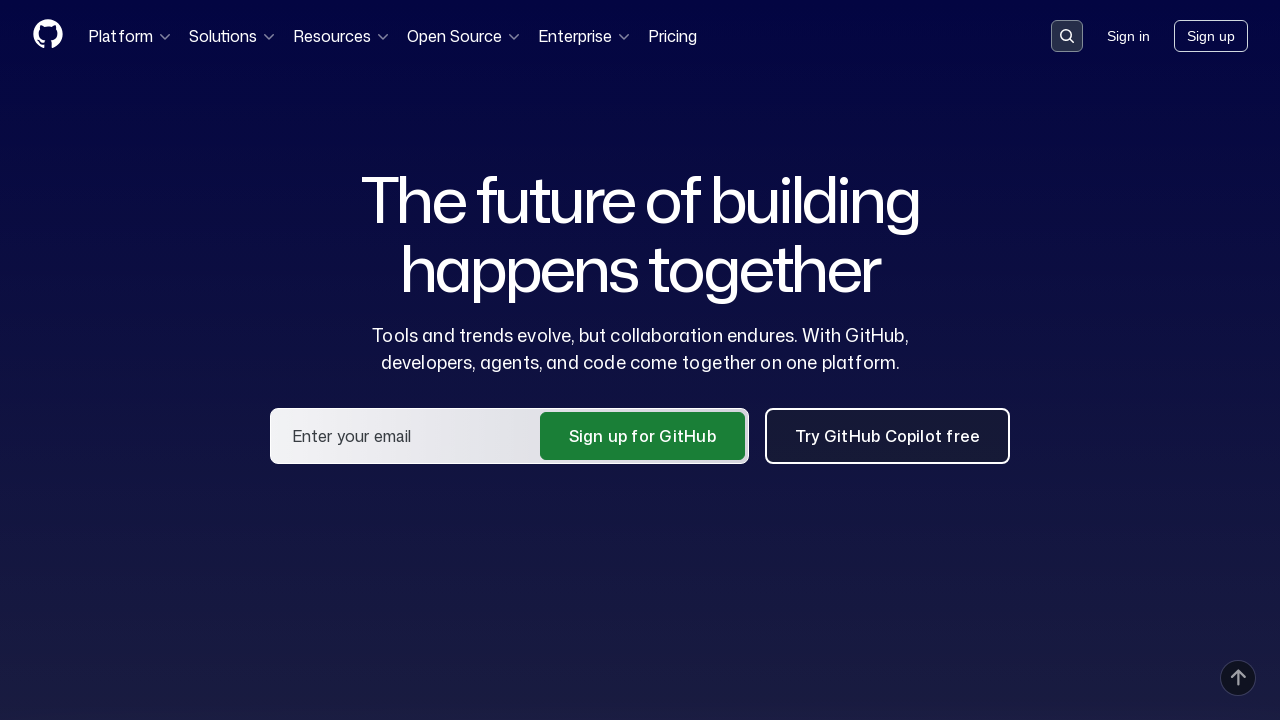

Navigated back to previous page using browser back button
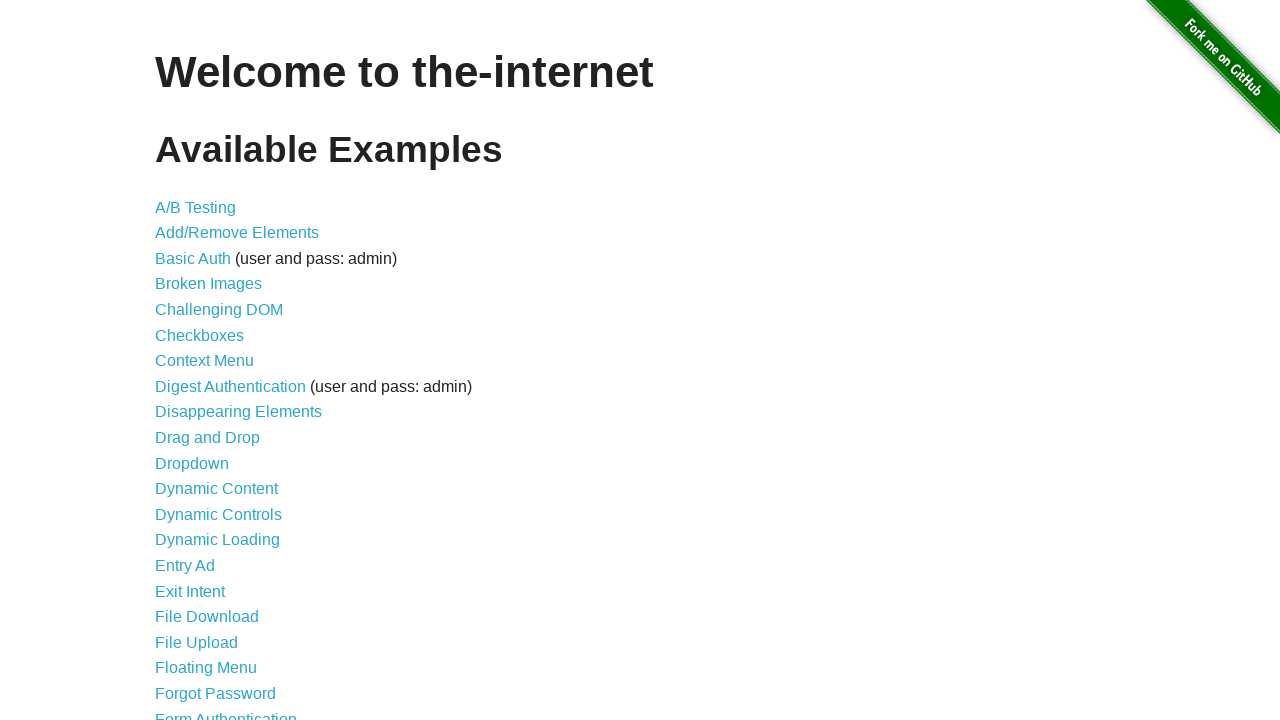

Verified we returned to the original page at the-internet.herokuapp.com
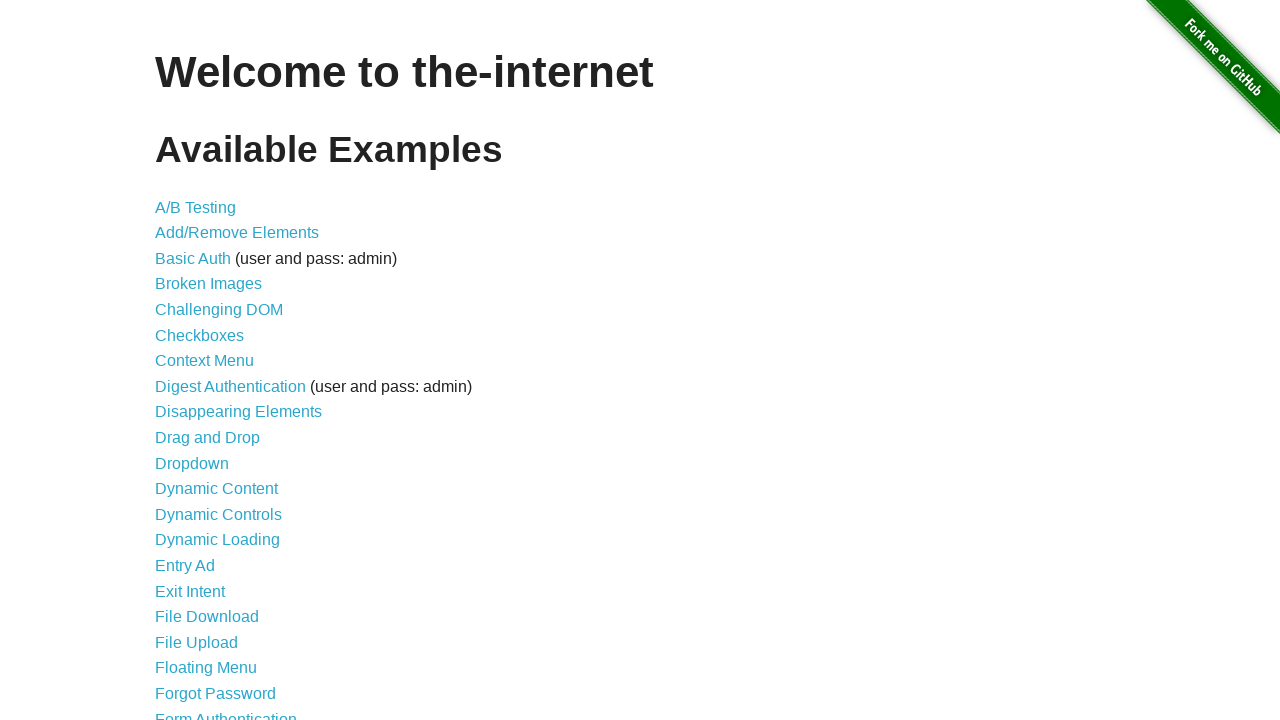

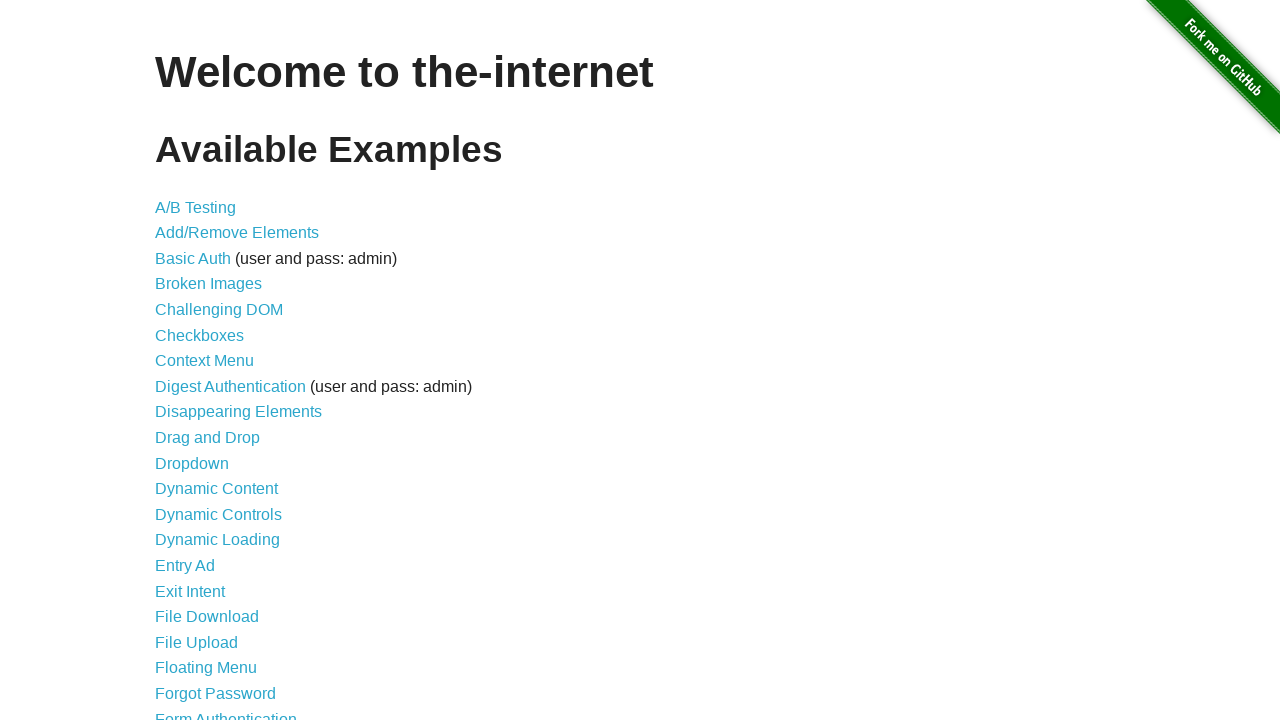